Tests that edits are cancelled when pressing Escape key

Starting URL: https://demo.playwright.dev/todomvc

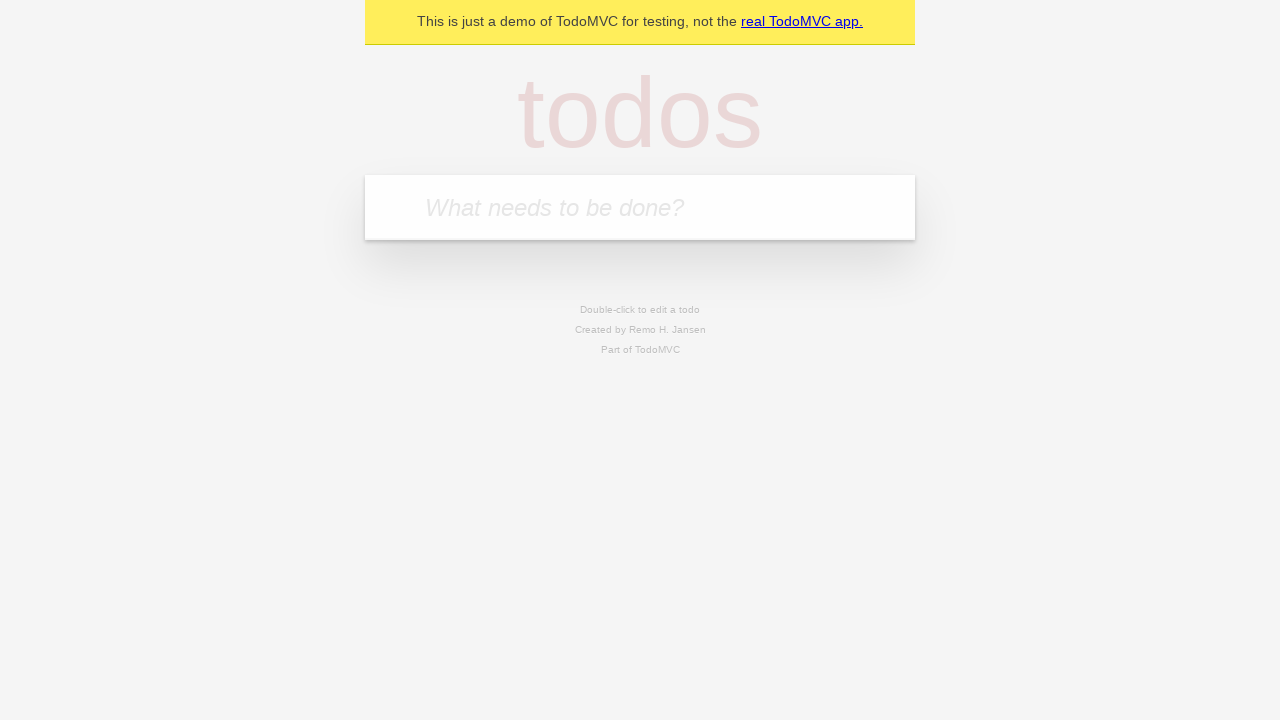

Located the 'What needs to be done?' input field
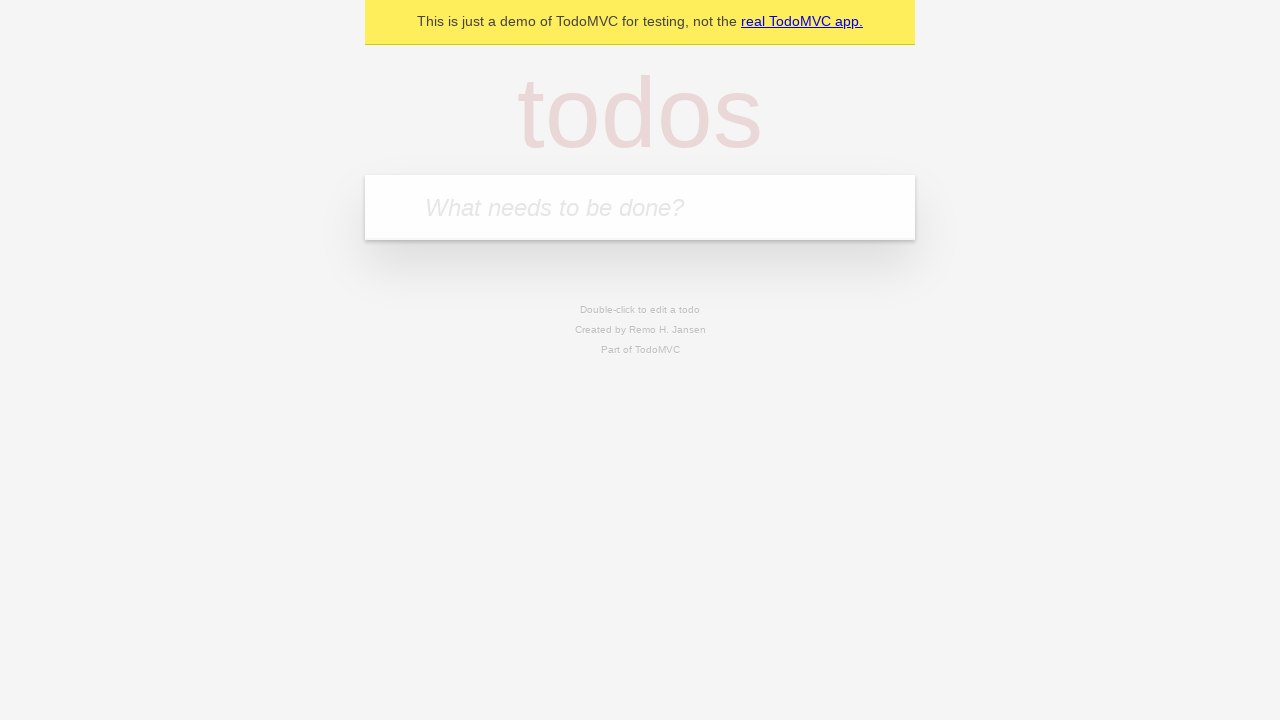

Filled todo input with 'buy some cheese' on internal:attr=[placeholder="What needs to be done?"i]
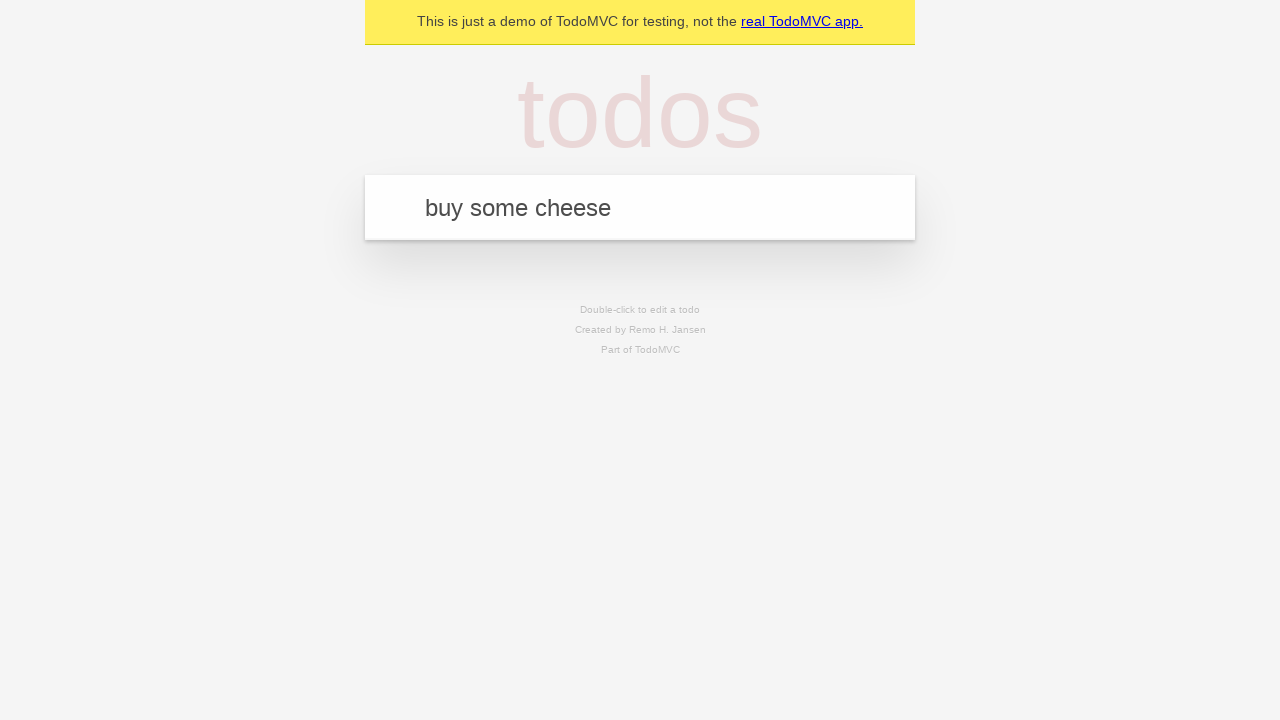

Pressed Enter to create todo 'buy some cheese' on internal:attr=[placeholder="What needs to be done?"i]
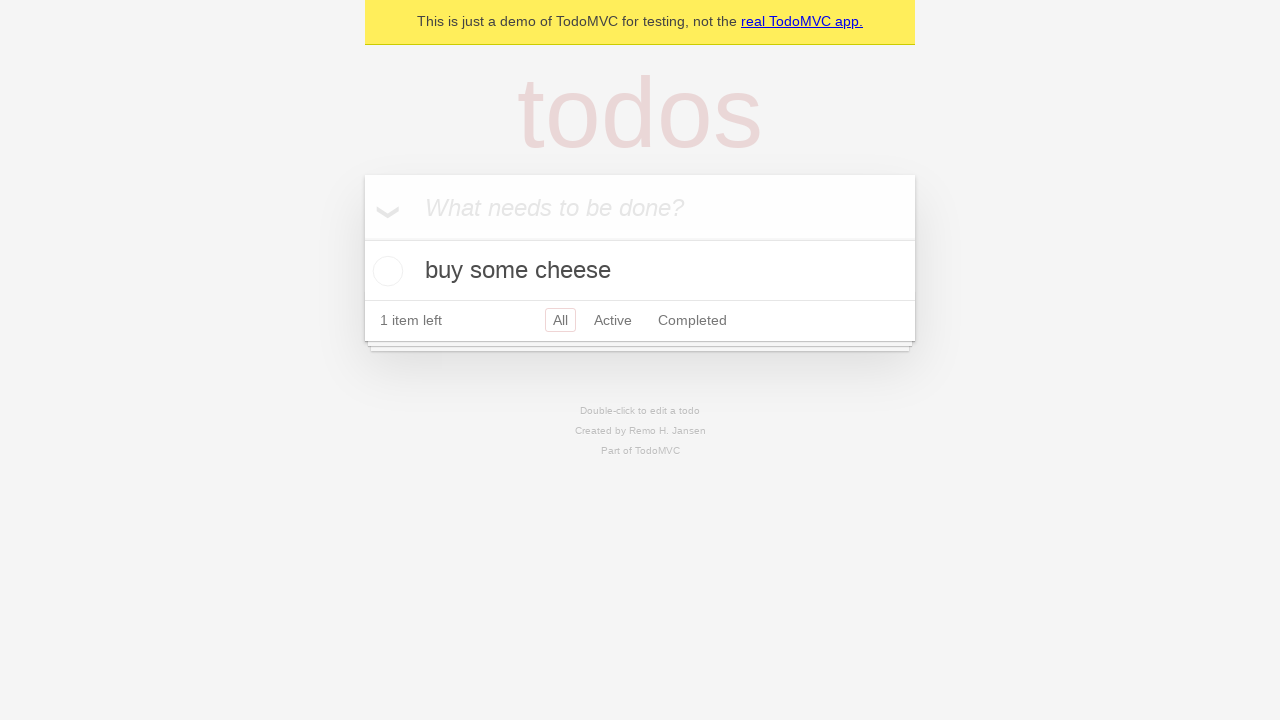

Filled todo input with 'feed the cat' on internal:attr=[placeholder="What needs to be done?"i]
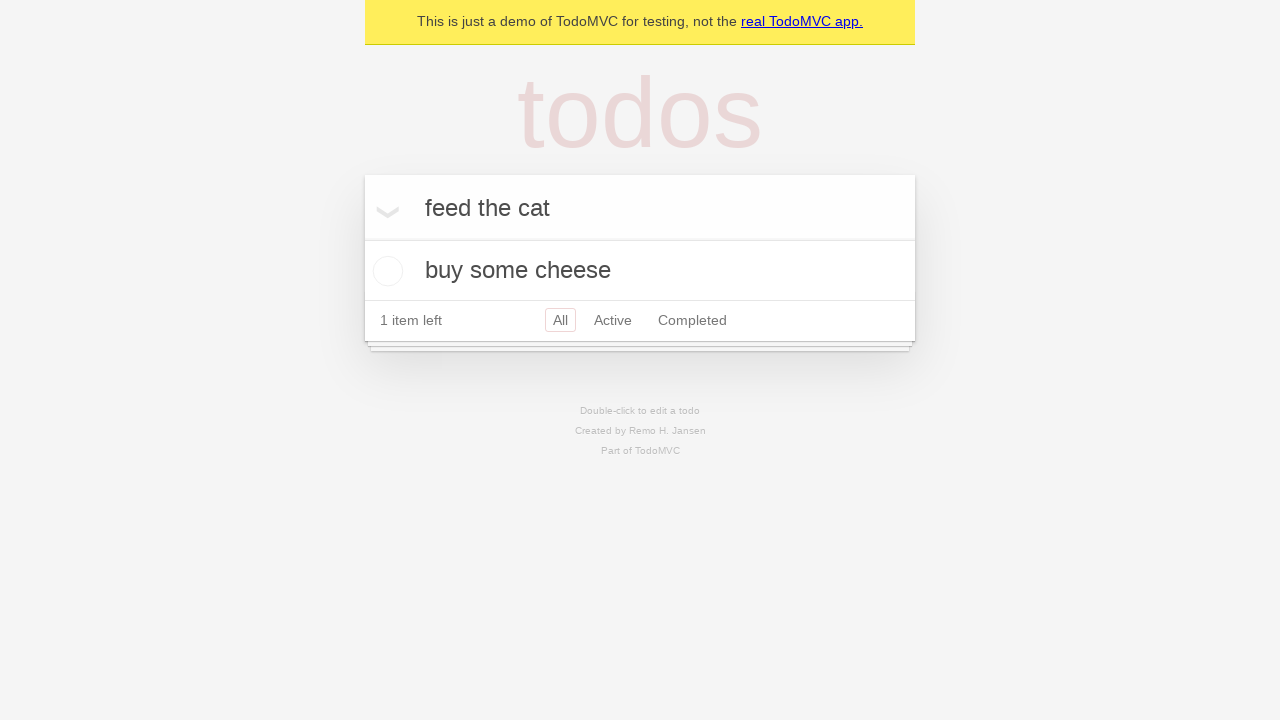

Pressed Enter to create todo 'feed the cat' on internal:attr=[placeholder="What needs to be done?"i]
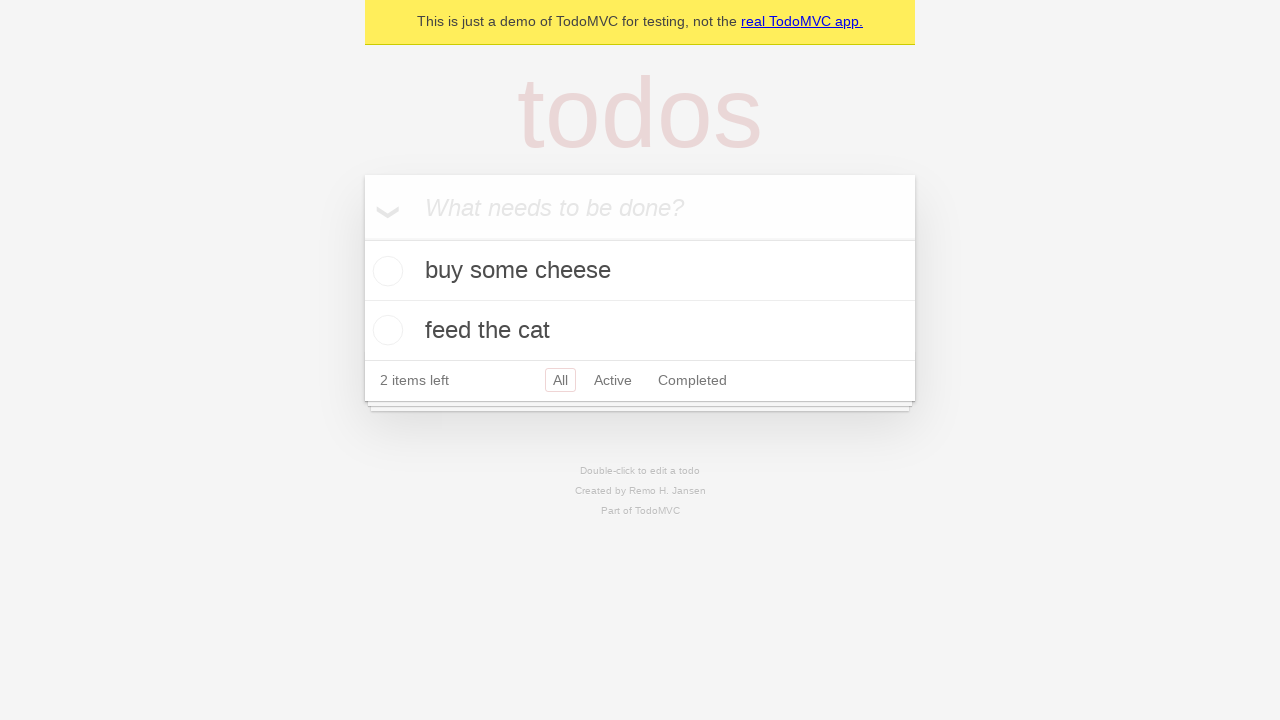

Filled todo input with 'book a doctors appointment' on internal:attr=[placeholder="What needs to be done?"i]
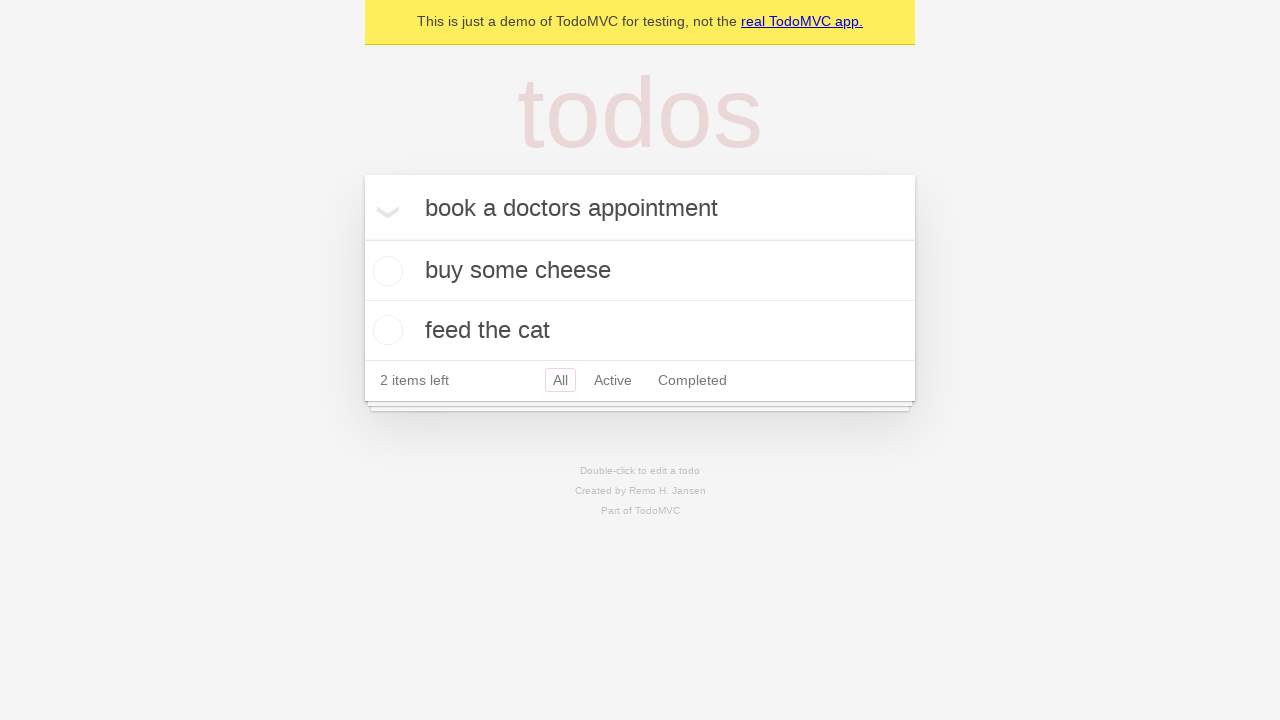

Pressed Enter to create todo 'book a doctors appointment' on internal:attr=[placeholder="What needs to be done?"i]
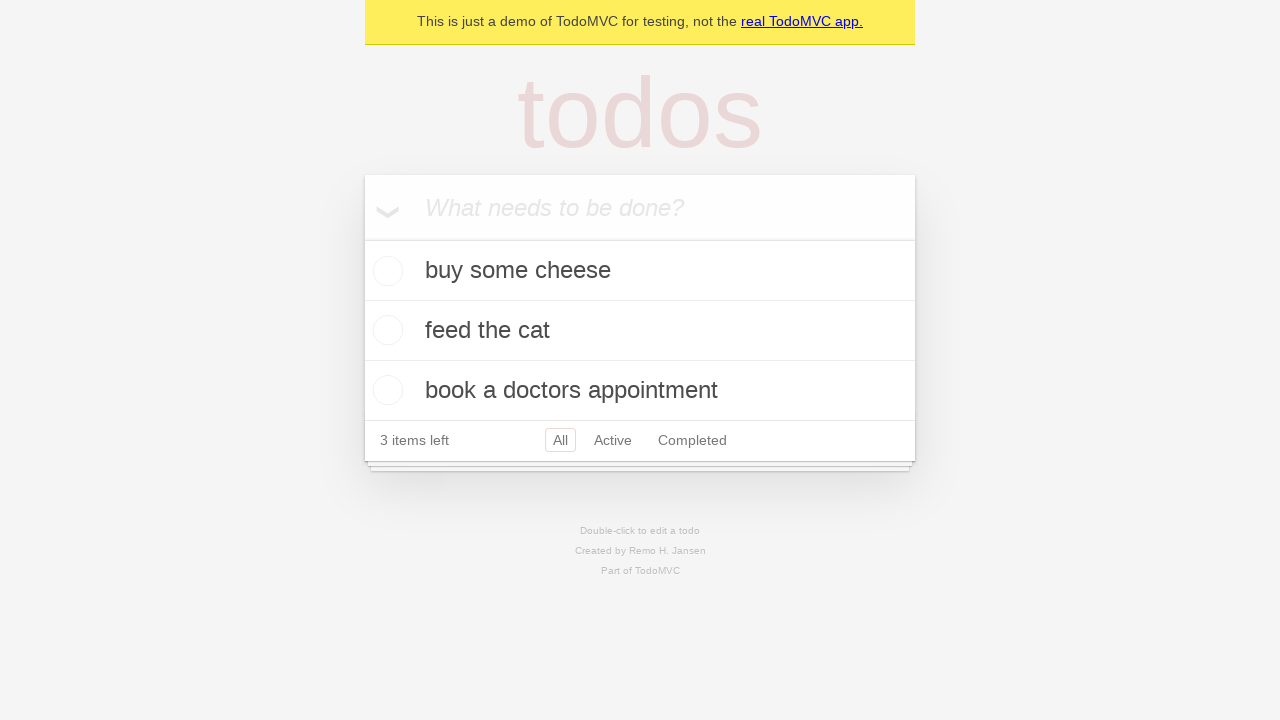

Located all todo items
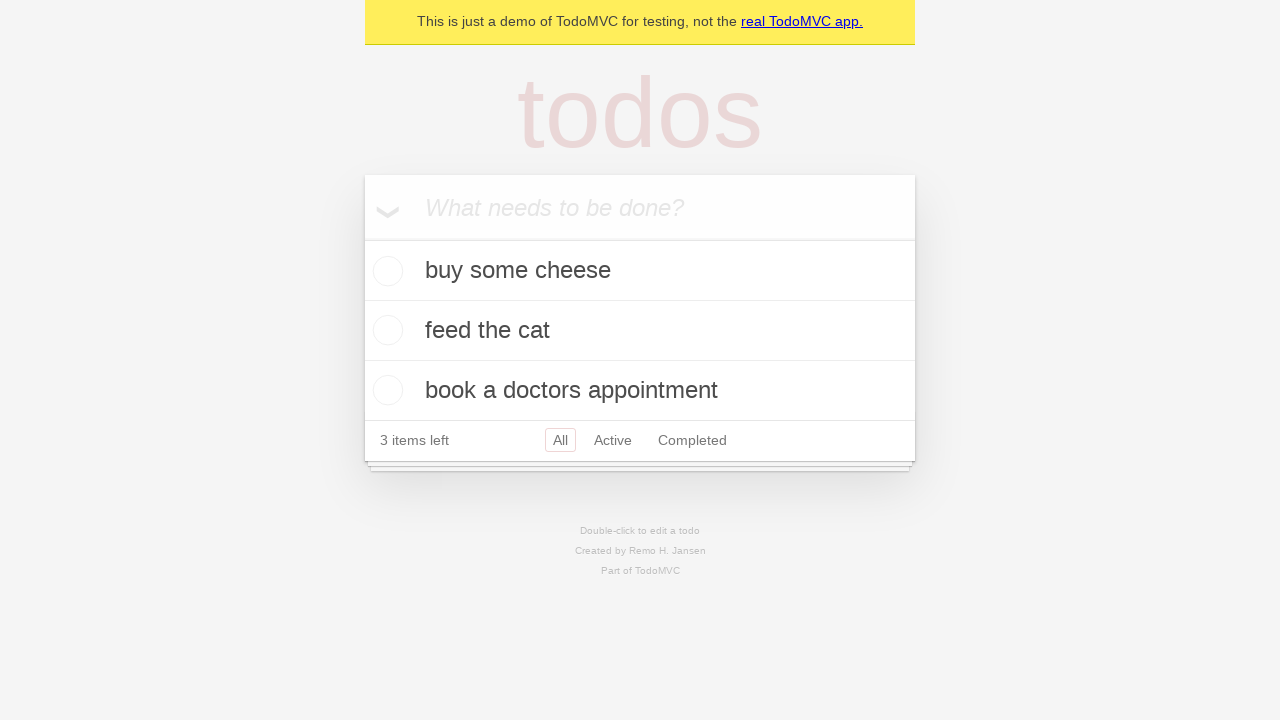

Double-clicked the second todo item to enter edit mode at (640, 331) on internal:testid=[data-testid="todo-item"s] >> nth=1
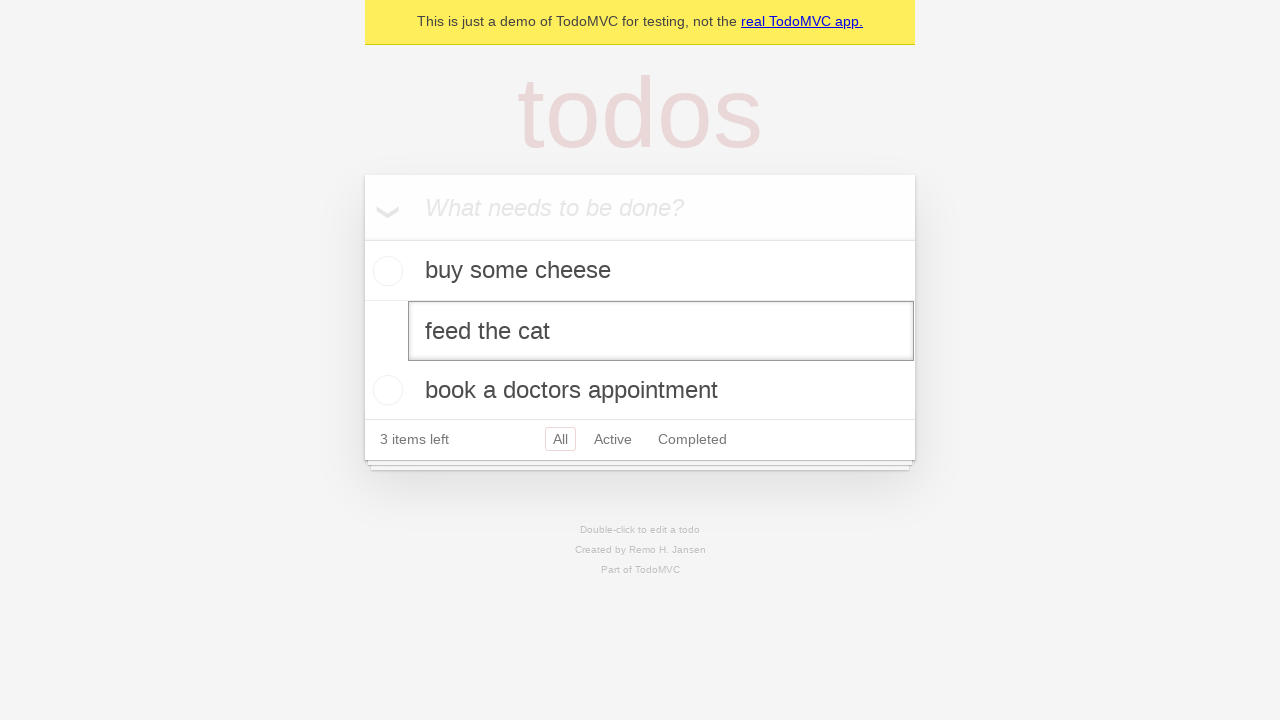

Located the edit input field for the second todo
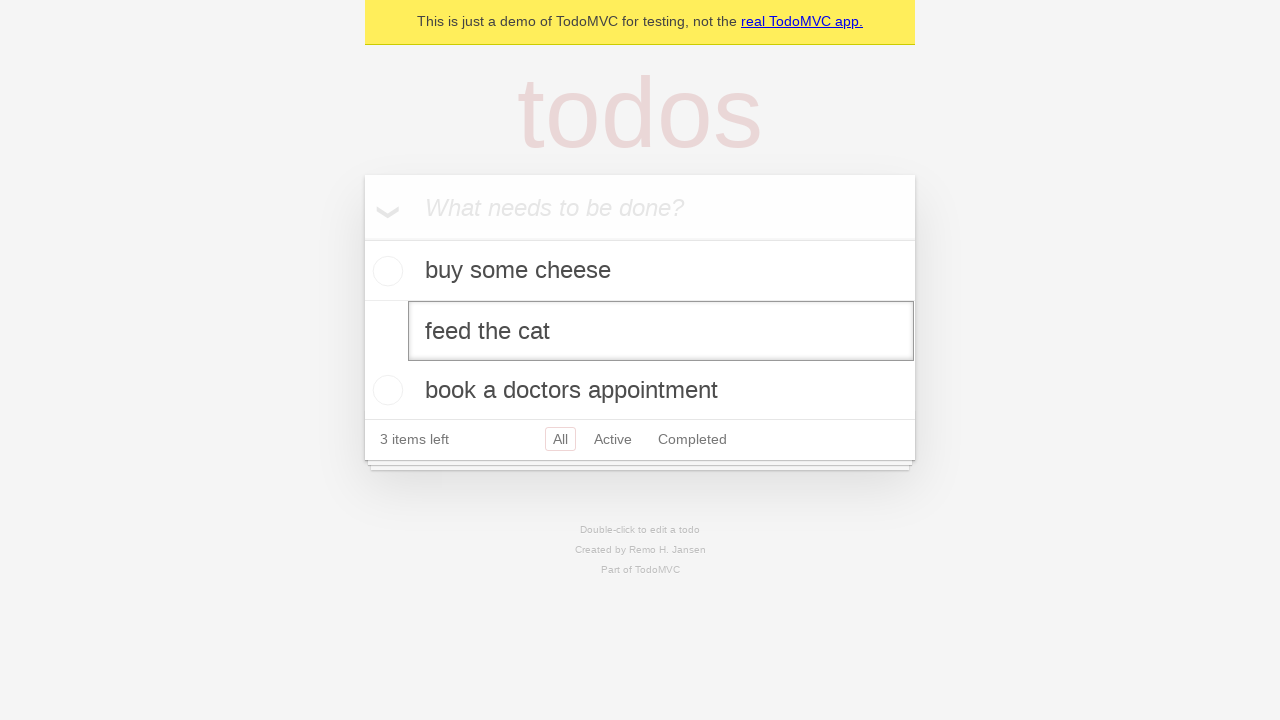

Filled edit input with 'buy some sausages' on internal:testid=[data-testid="todo-item"s] >> nth=1 >> internal:role=textbox[nam
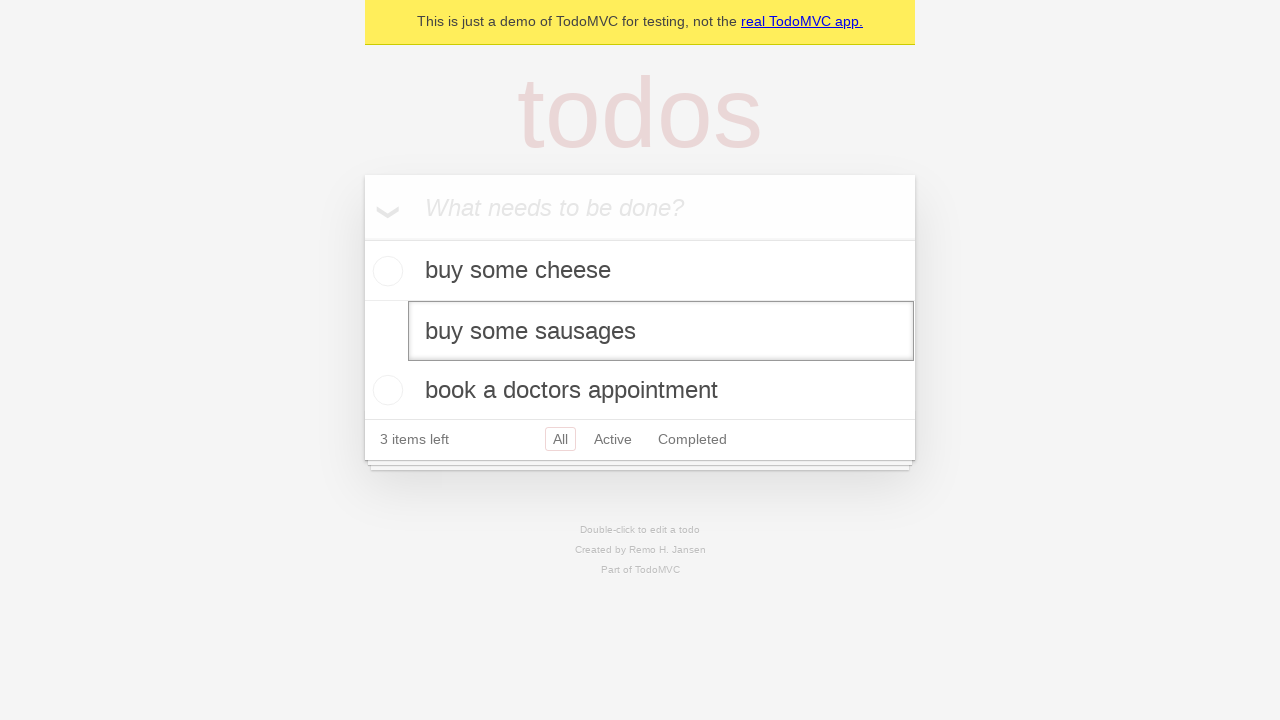

Pressed Escape to cancel the edit on internal:testid=[data-testid="todo-item"s] >> nth=1 >> internal:role=textbox[nam
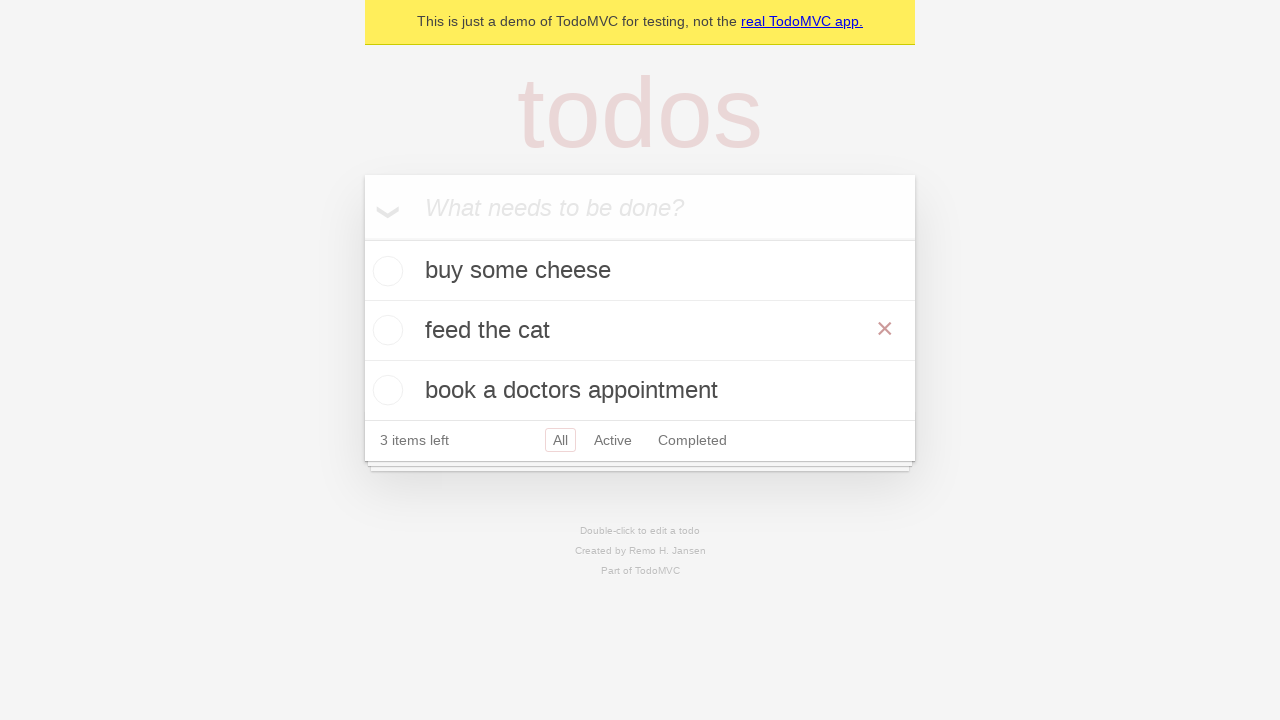

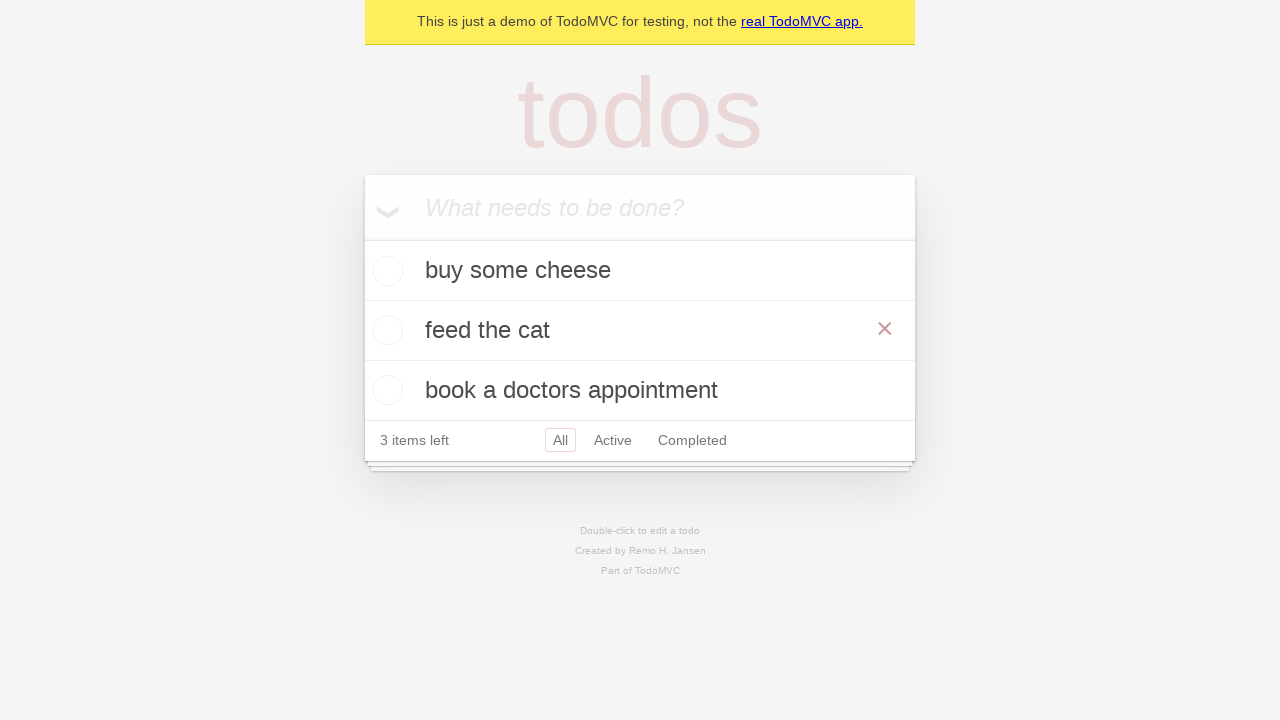